Tests multiple window handling by opening a new window and switching to it

Starting URL: https://the-internet.herokuapp.com/windows

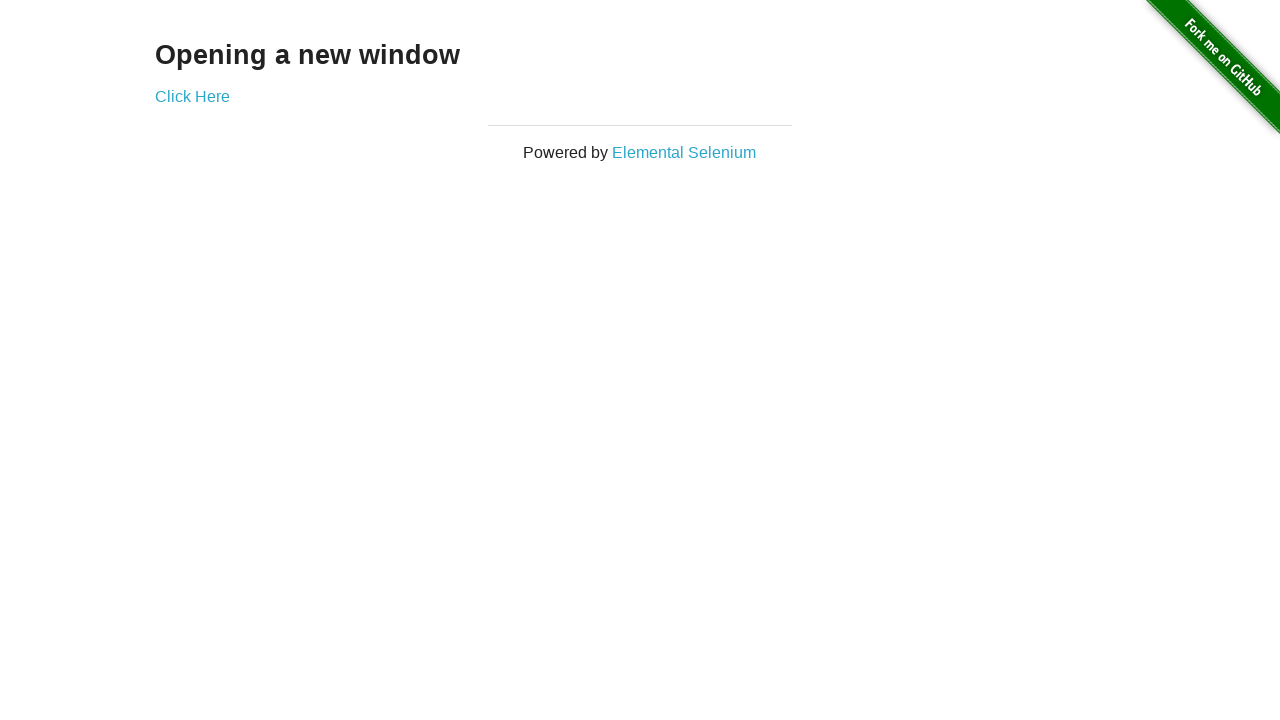

Clicked link to open new window at (192, 96) on .example > a
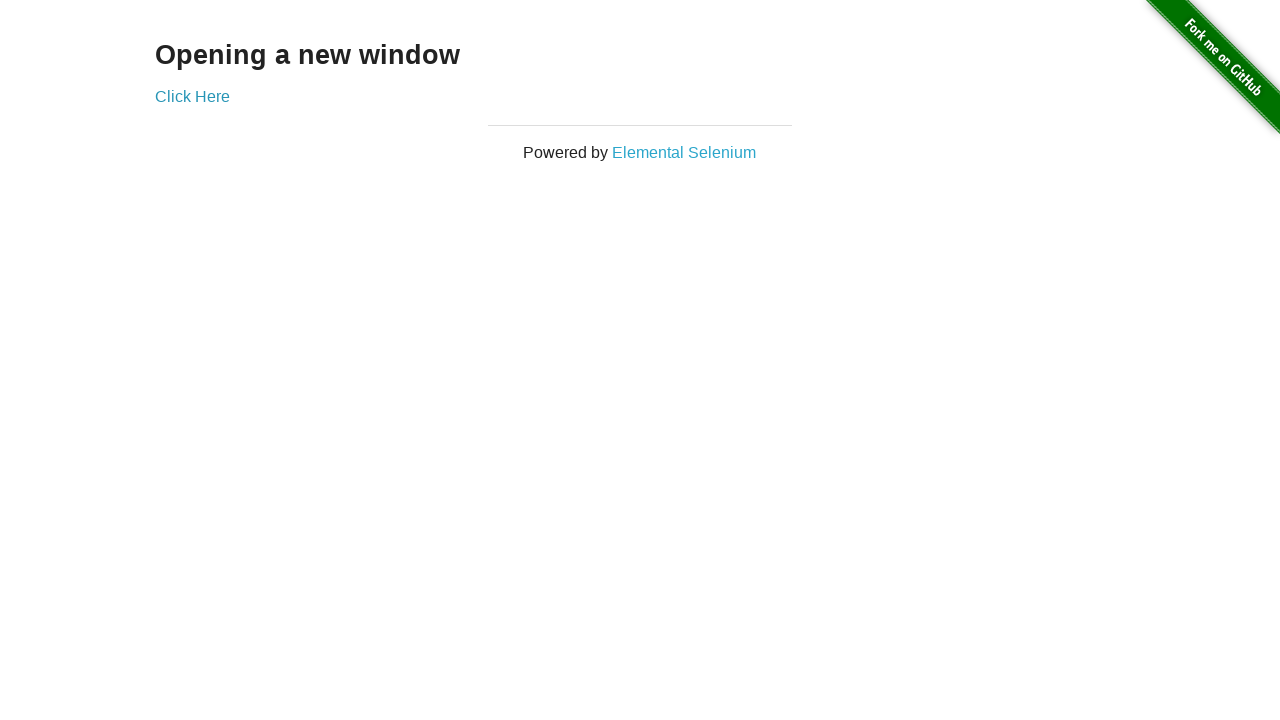

New window/tab opened and retrieved
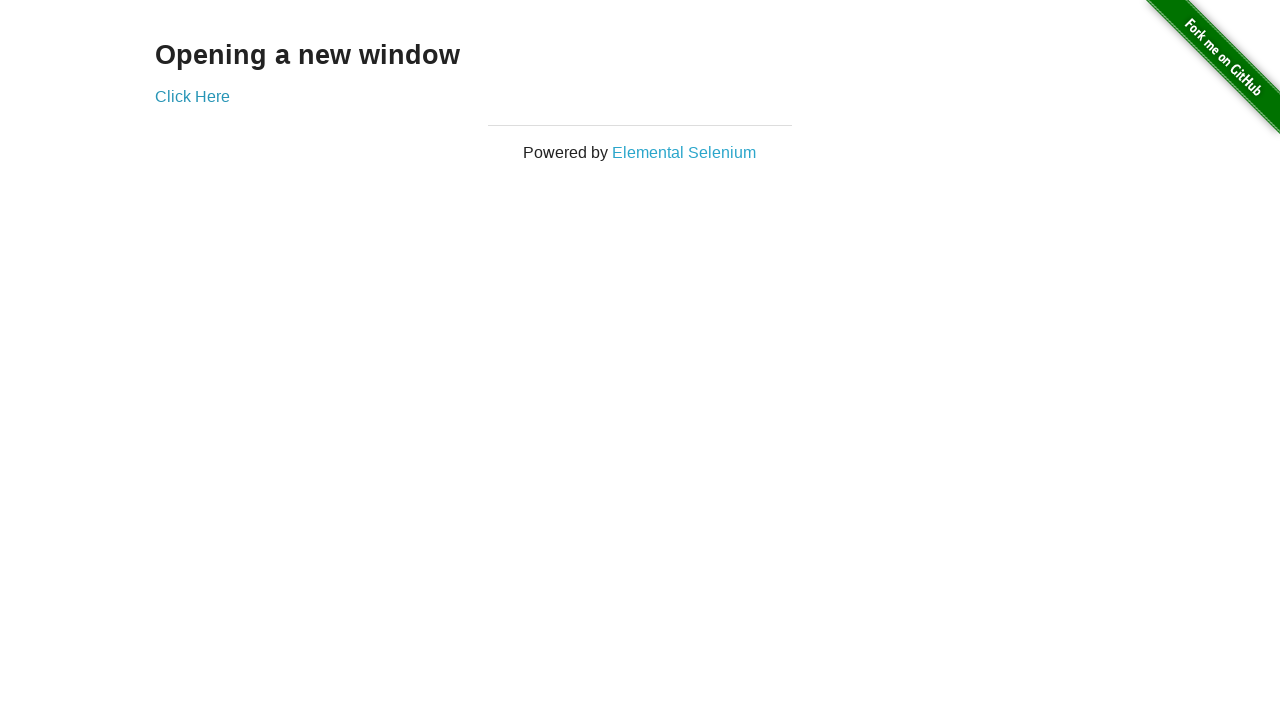

Located heading element in new window
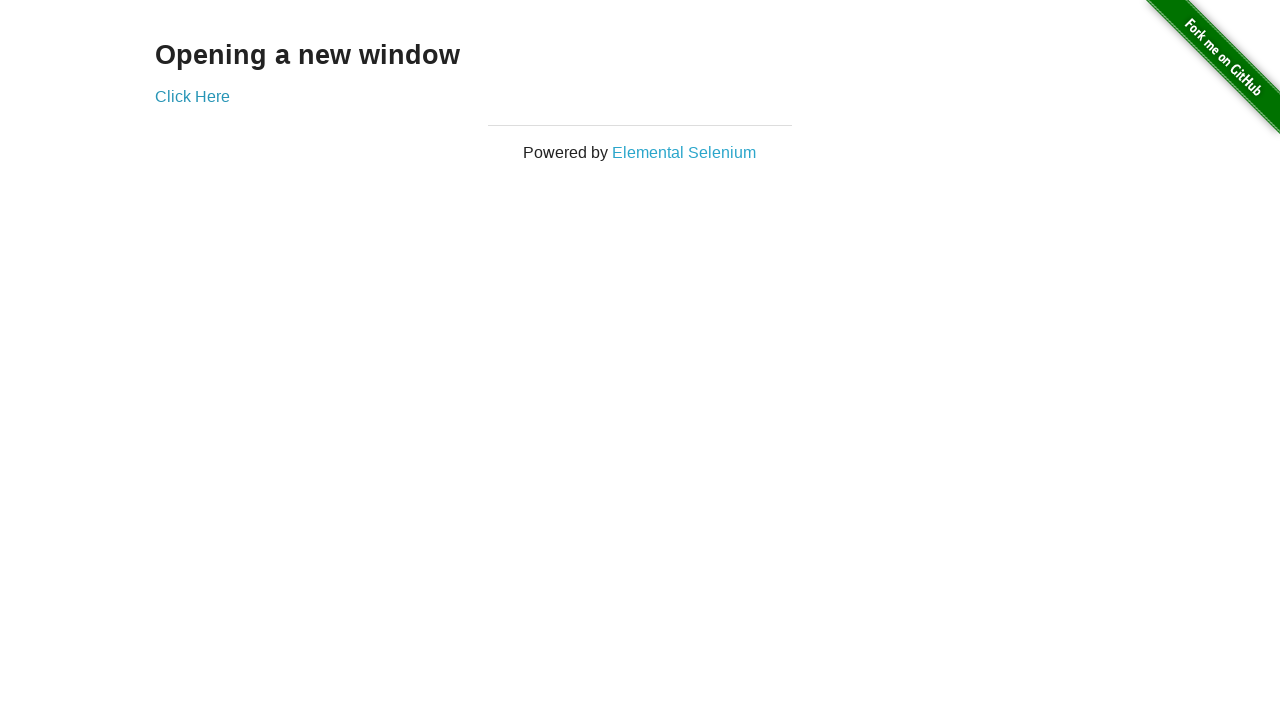

Verified new window heading is visible
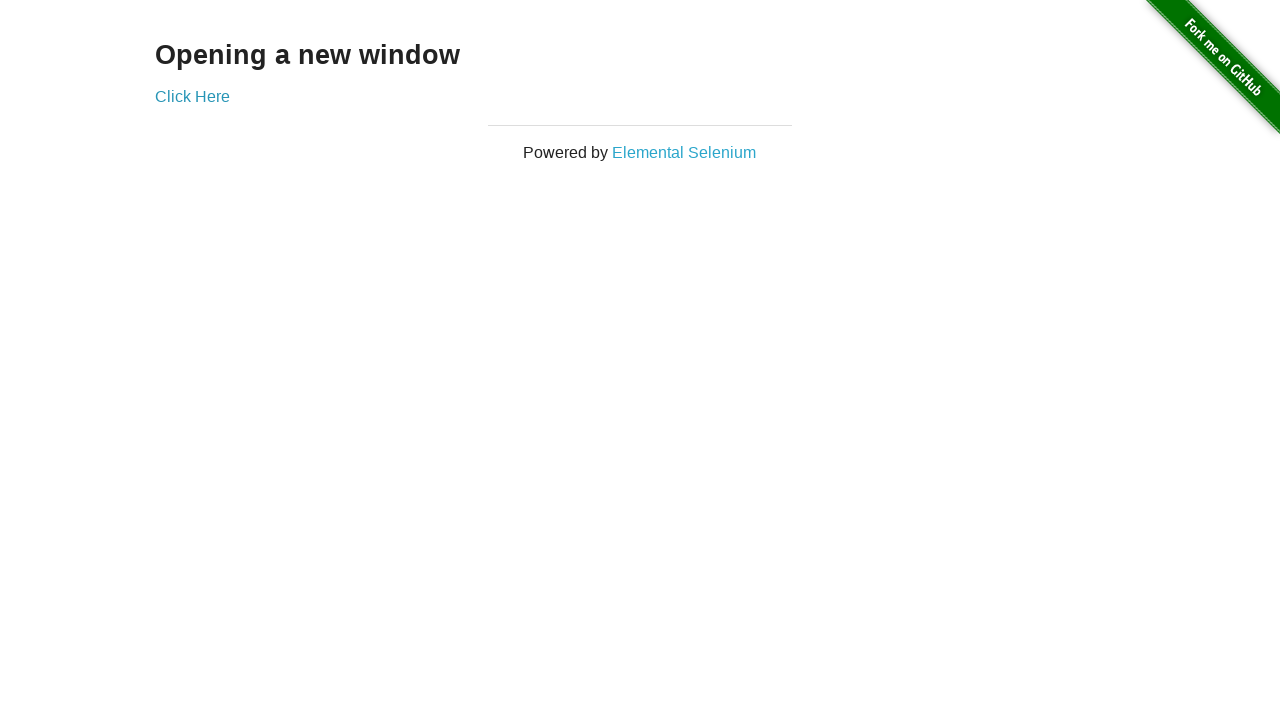

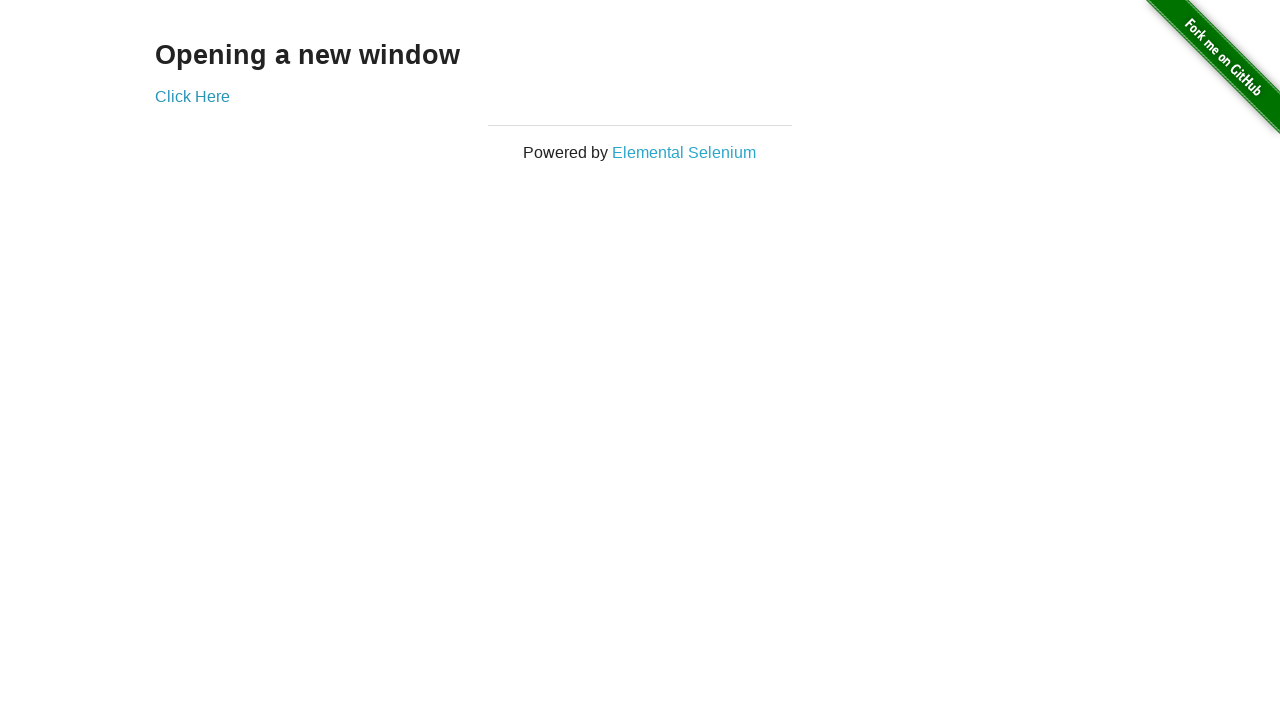